Navigates to CRM Pro website and waits for navigation links to load in the navbar

Starting URL: https://classic.crmpro.com/

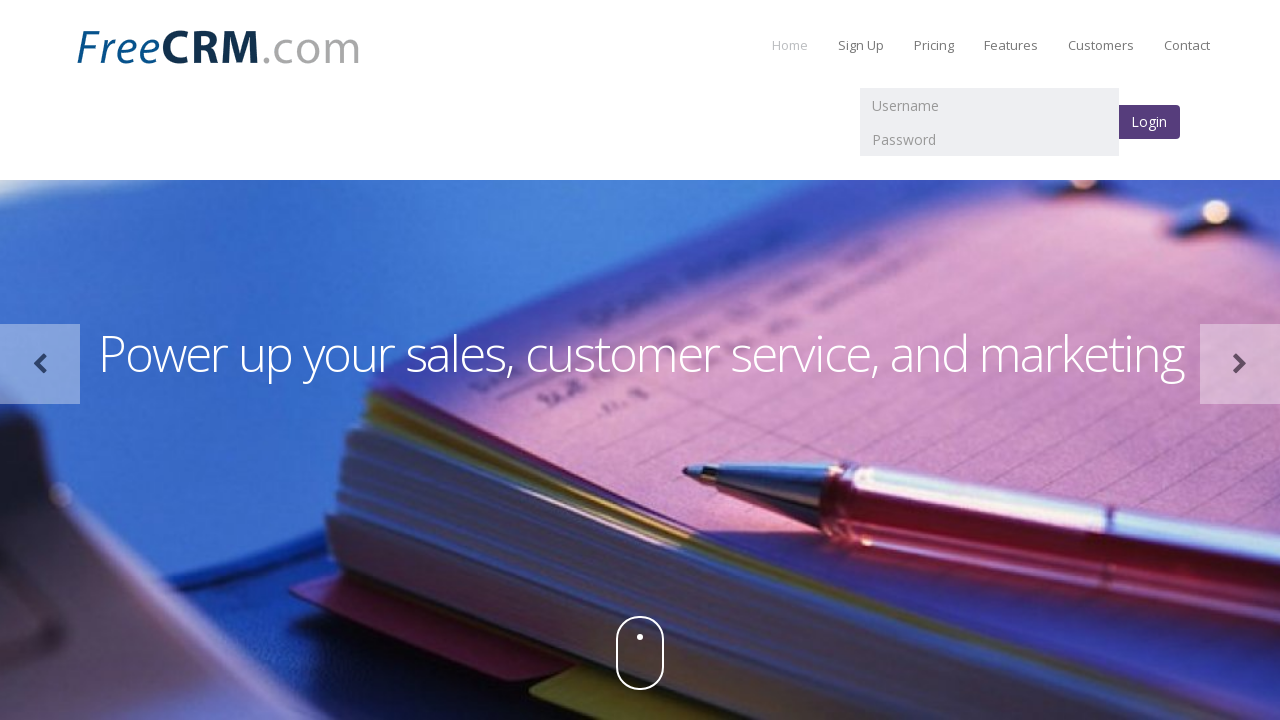

Navigated to CRM Pro website
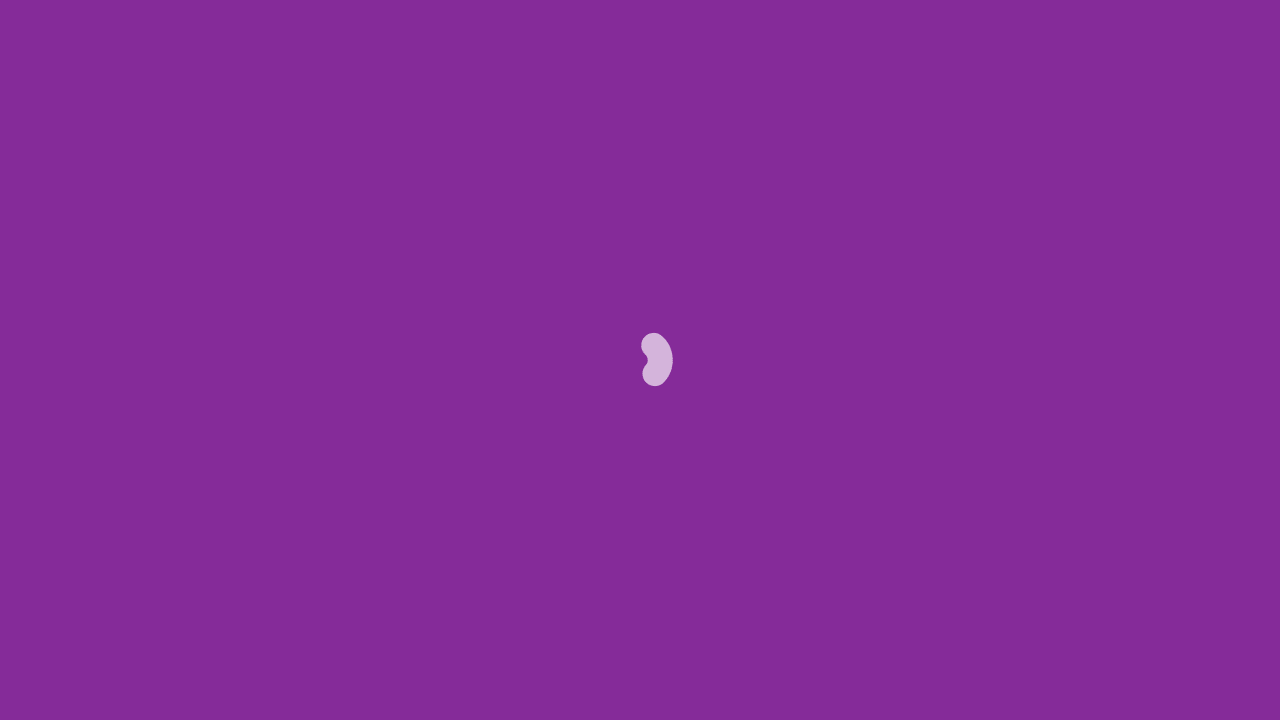

Navigation links loaded in navbar
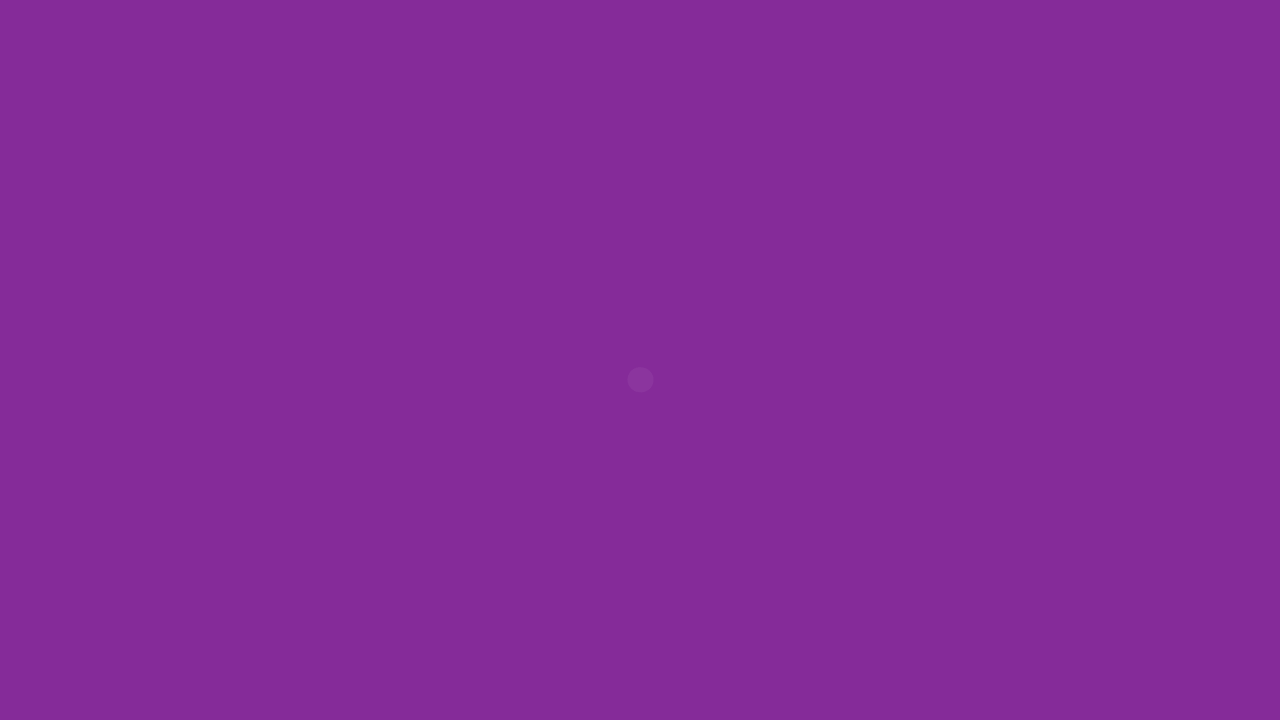

Retrieved all navigation links from navbar
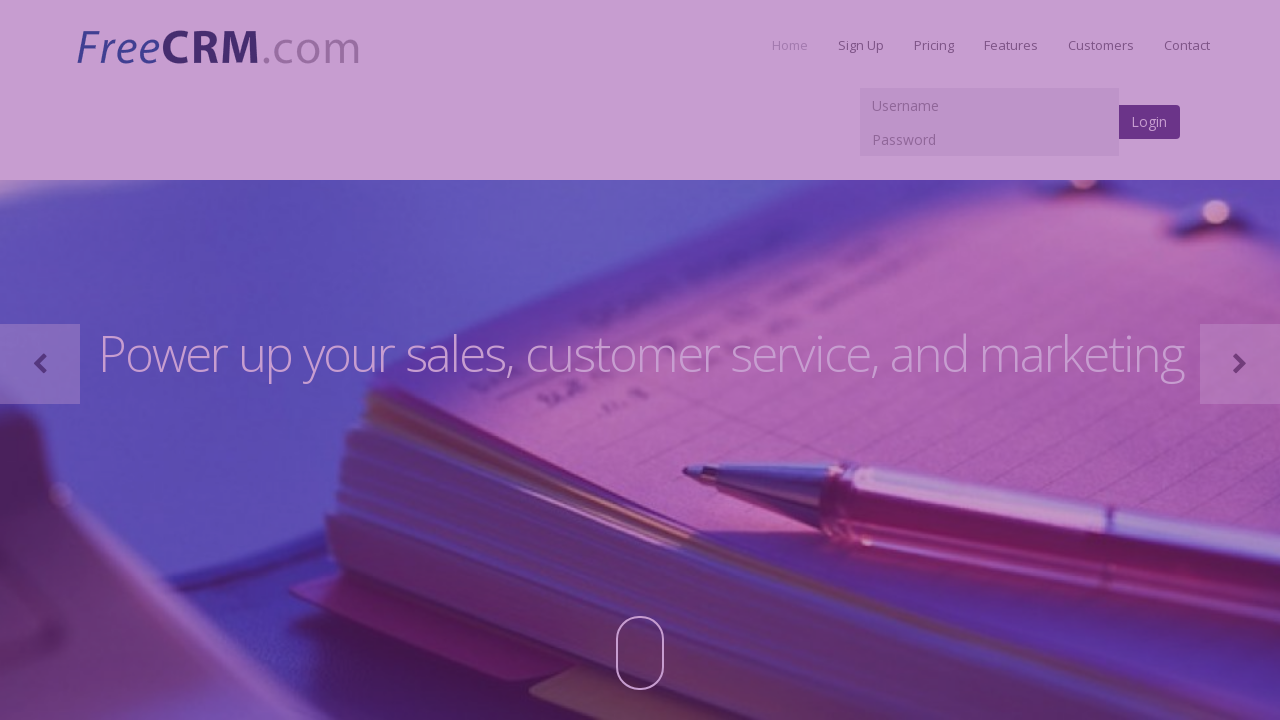

Counted 6 navigation links in navbar
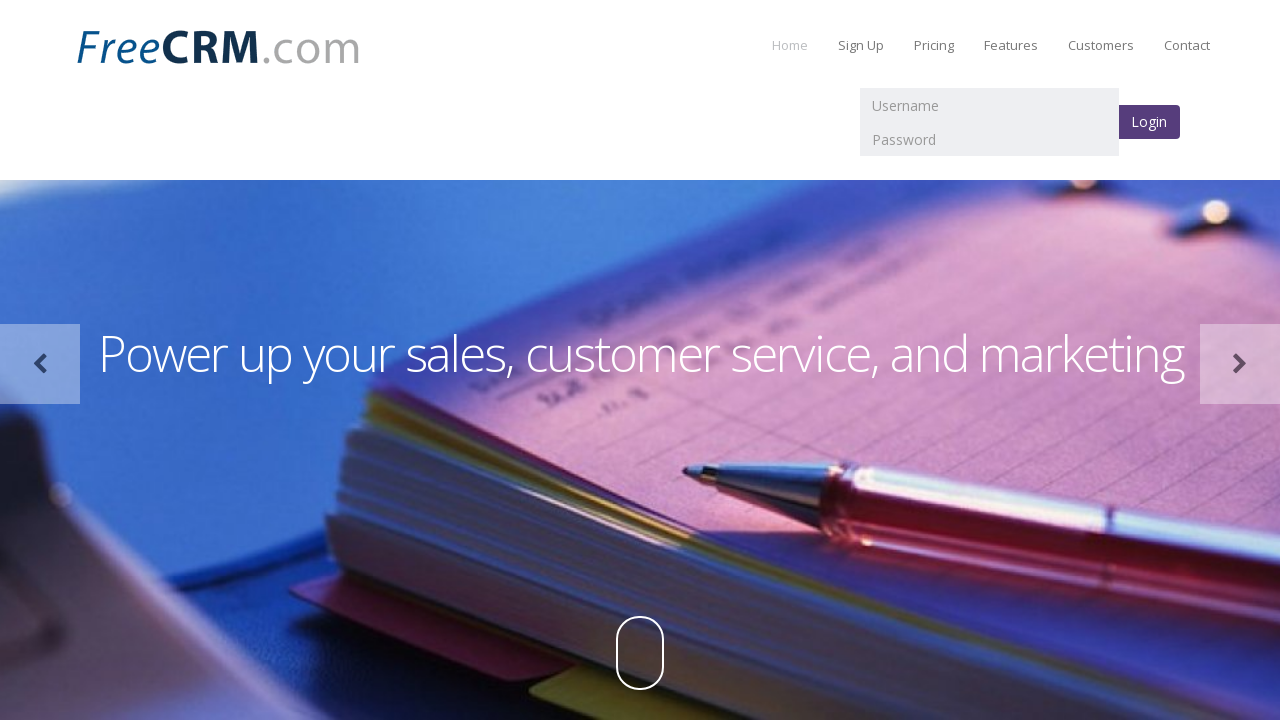

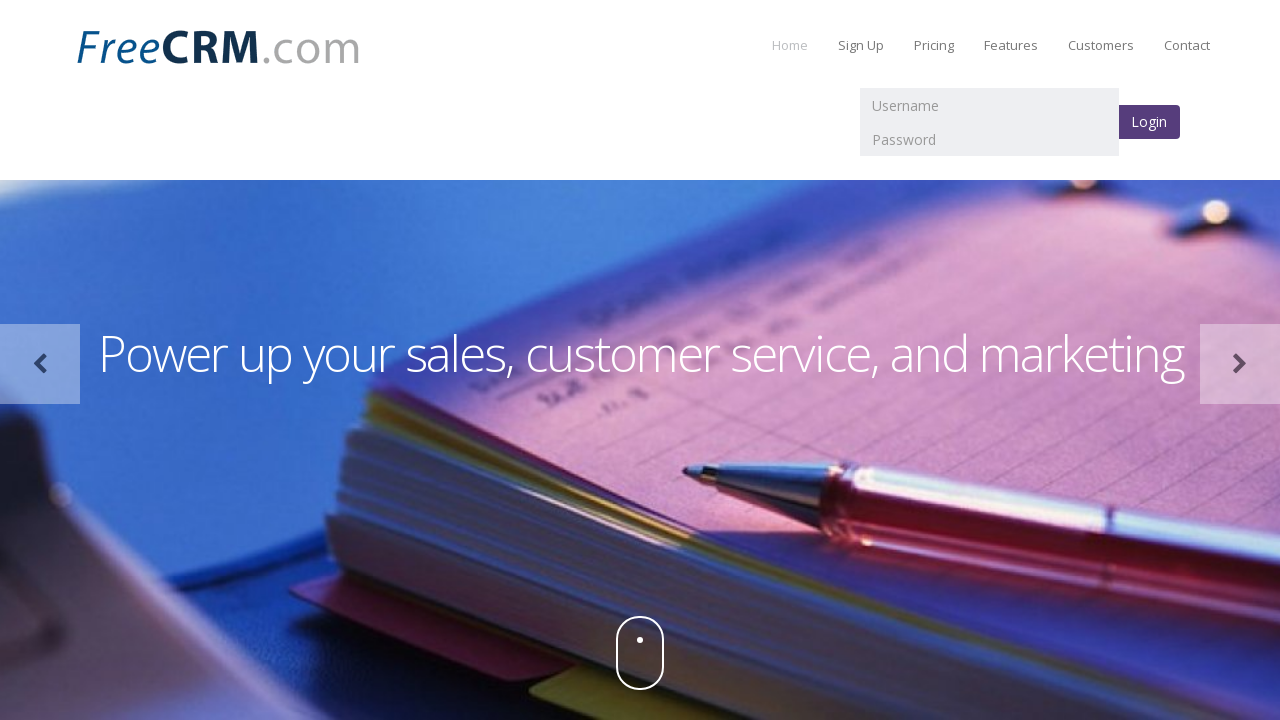